Tests dropdown selection by selecting options by value and by label

Starting URL: https://the-internet.herokuapp.com/

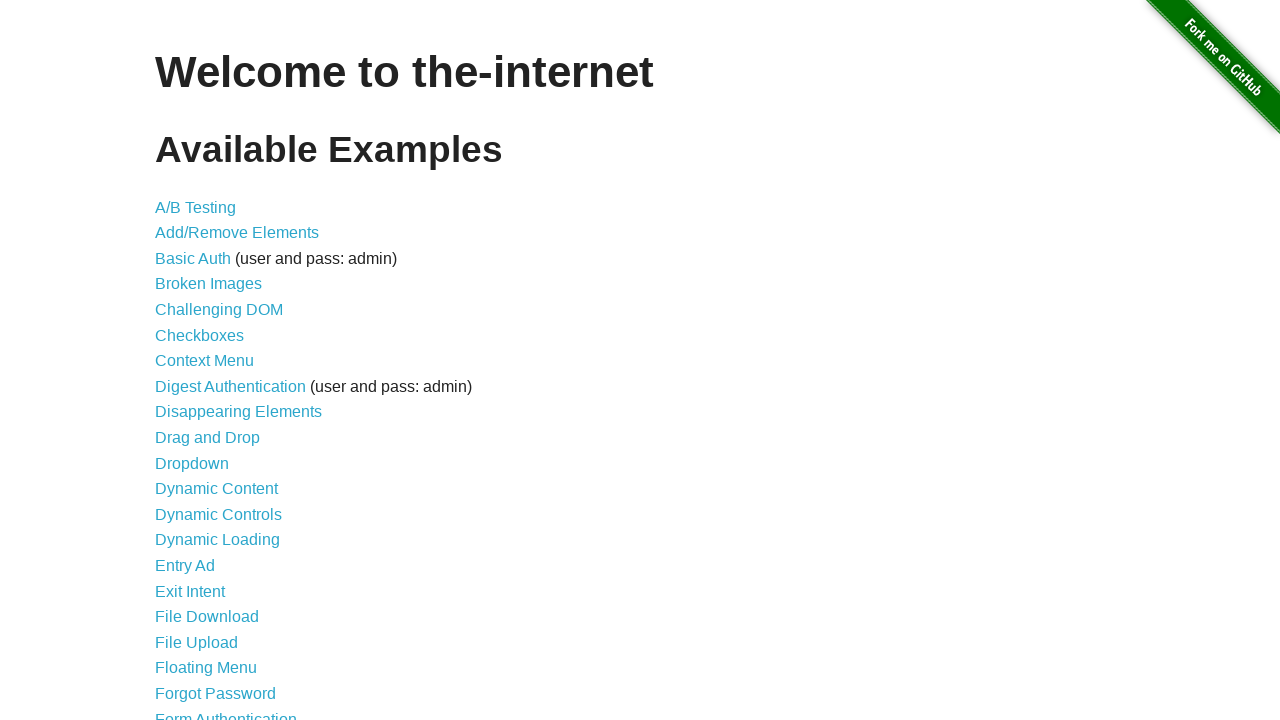

Clicked on Dropdown link at (192, 463) on text=Dropdown
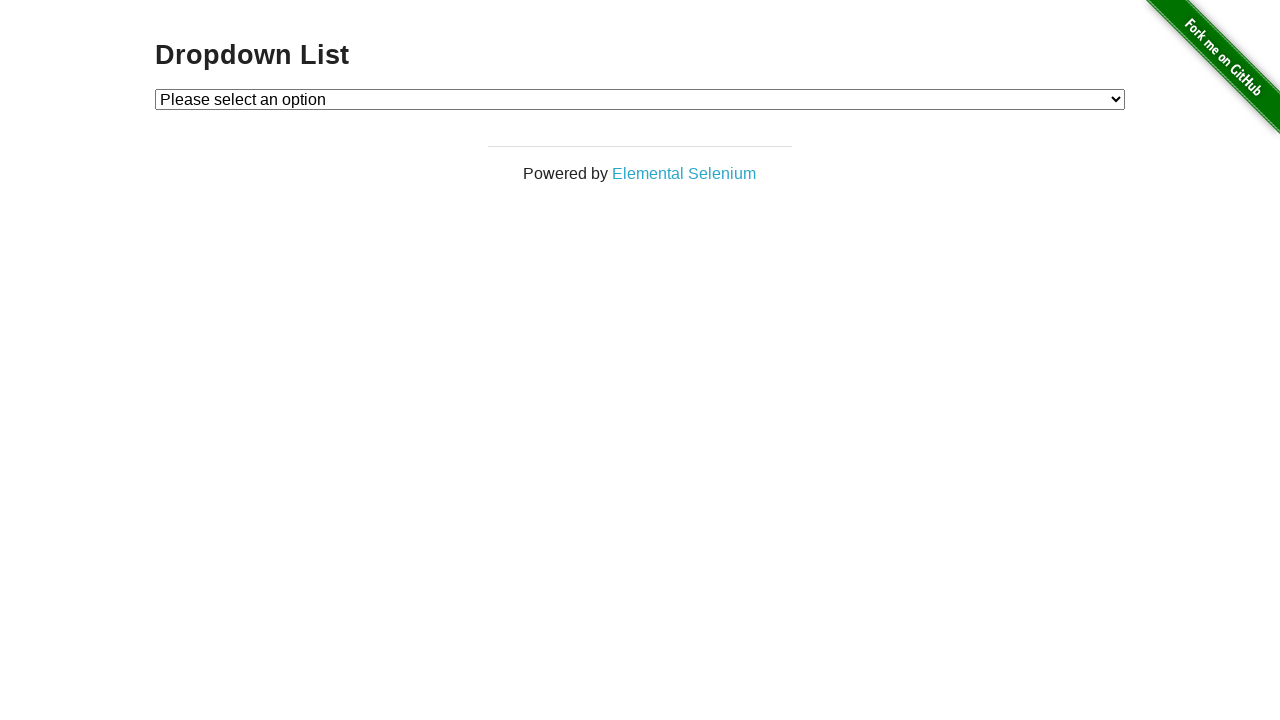

Dropdown element became visible
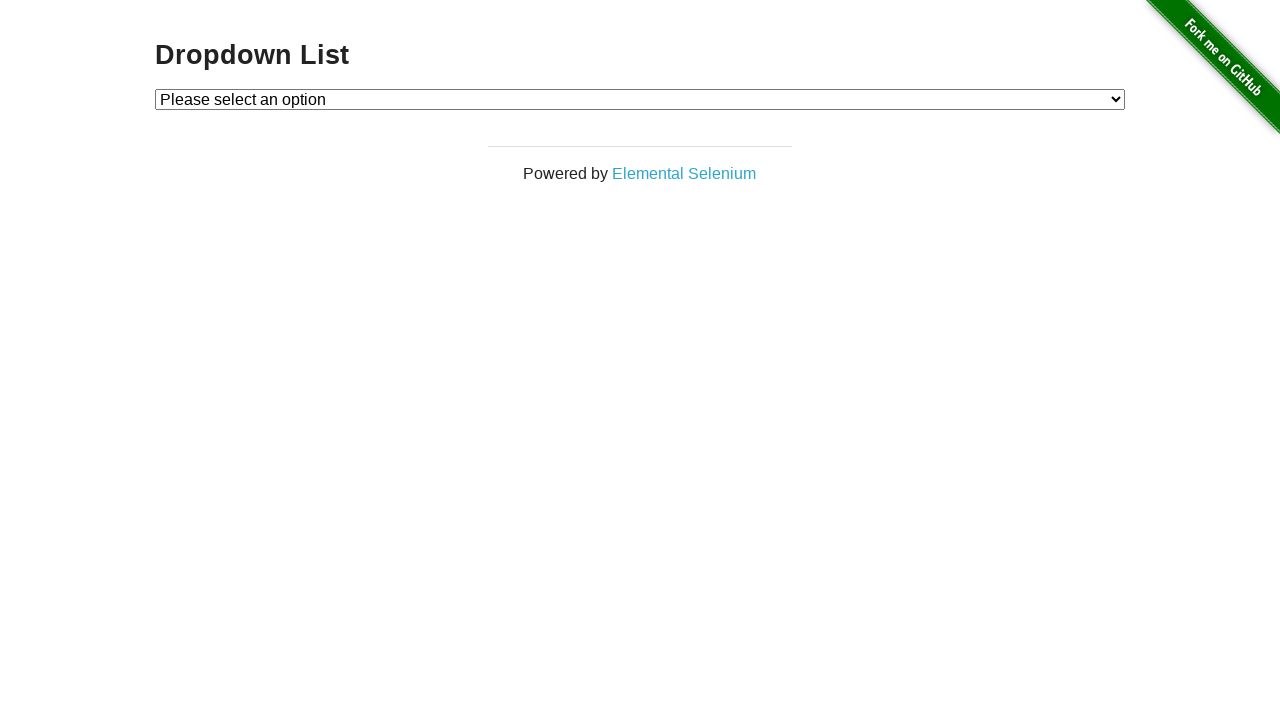

Selected Option 1 by value on #dropdown
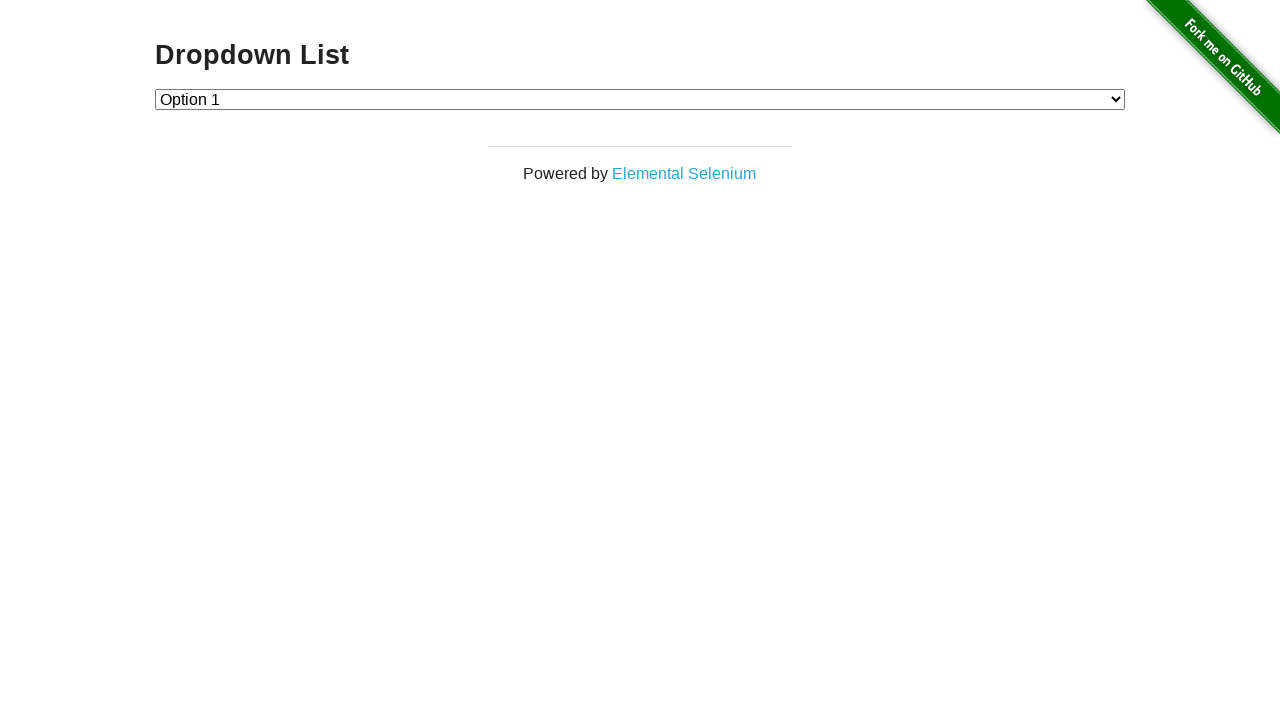

Selected Option 2 by label on #dropdown
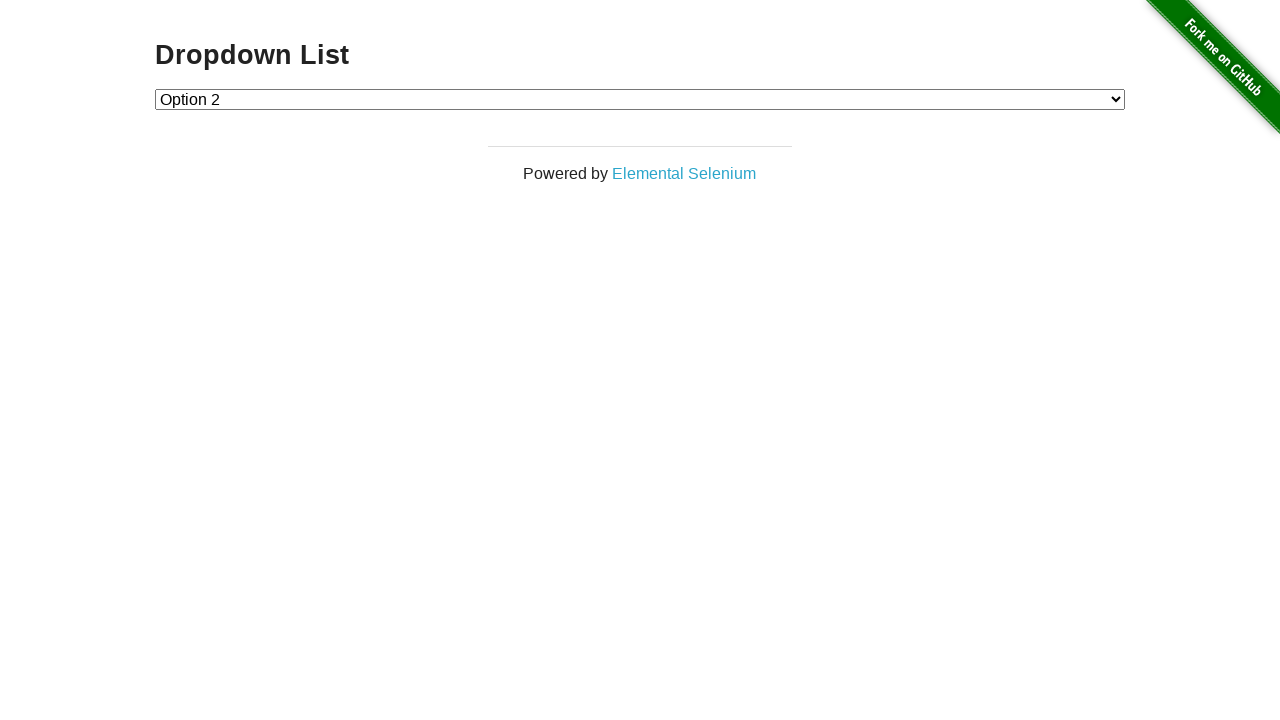

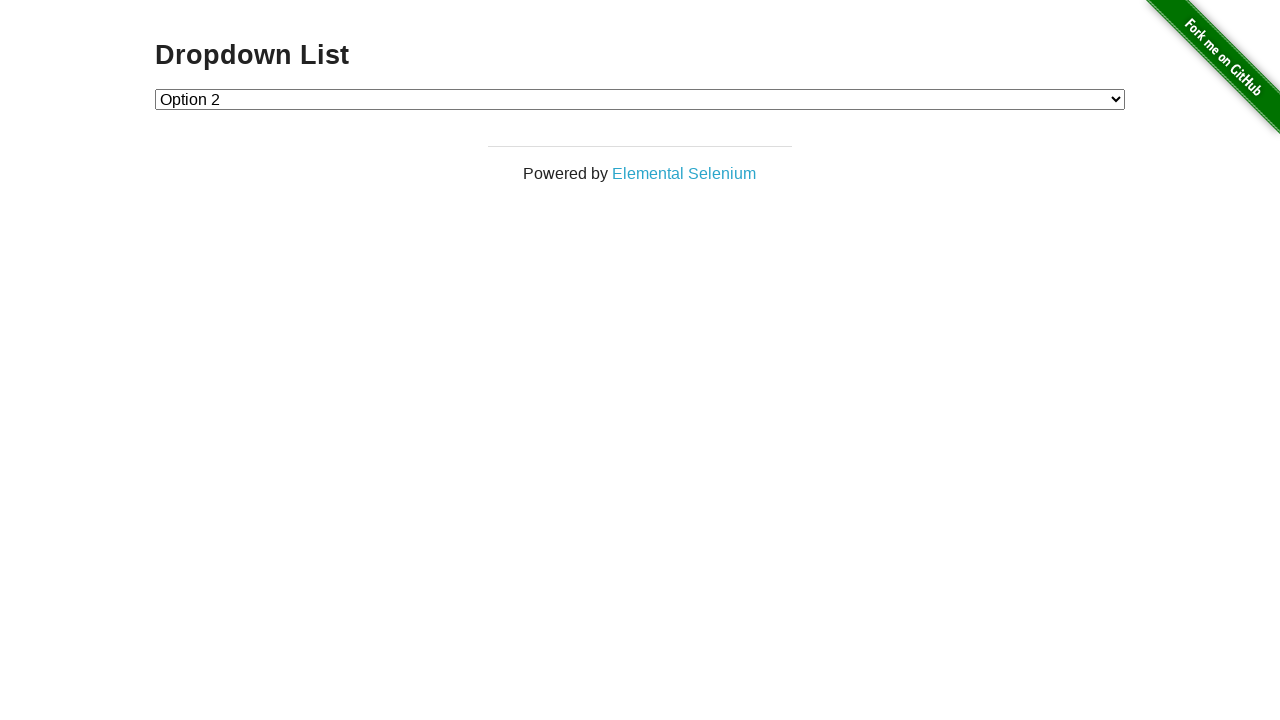